Navigates to the Demoblaze store website and verifies that the page title is "STORE" to confirm the correct page has loaded.

Starting URL: https://www.demoblaze.com/

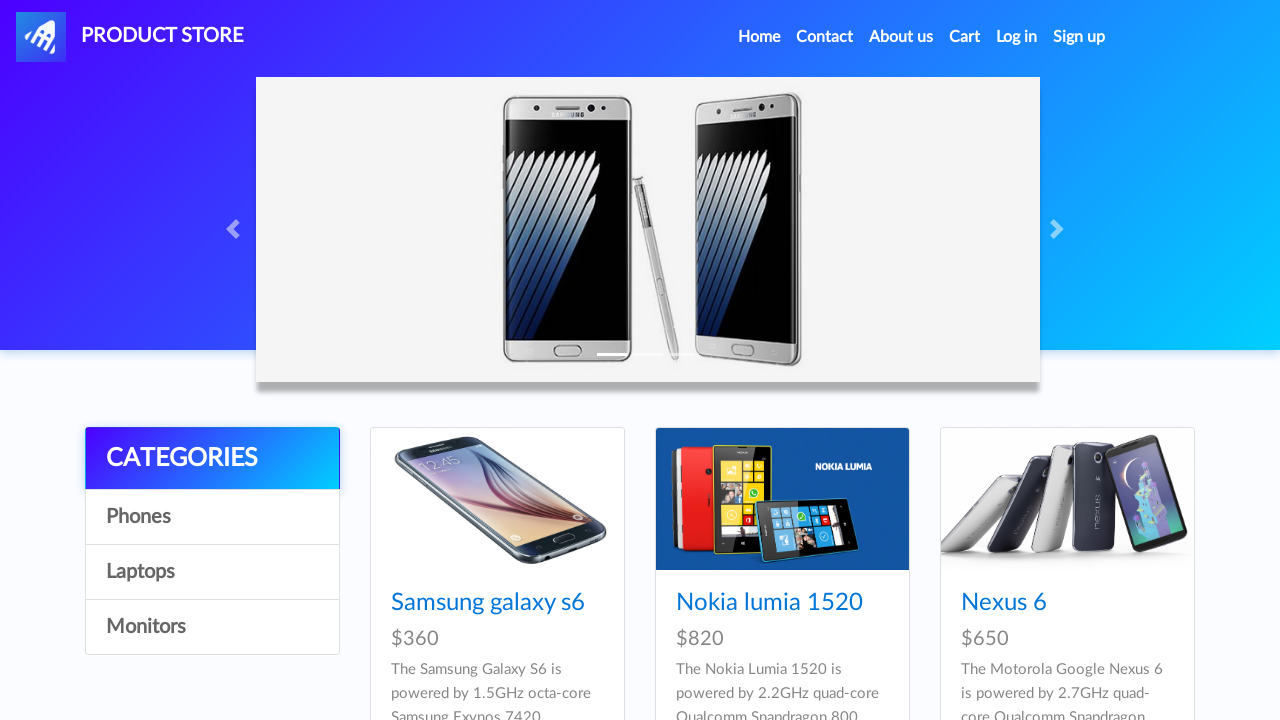

Waited for page to fully load (domcontentloaded)
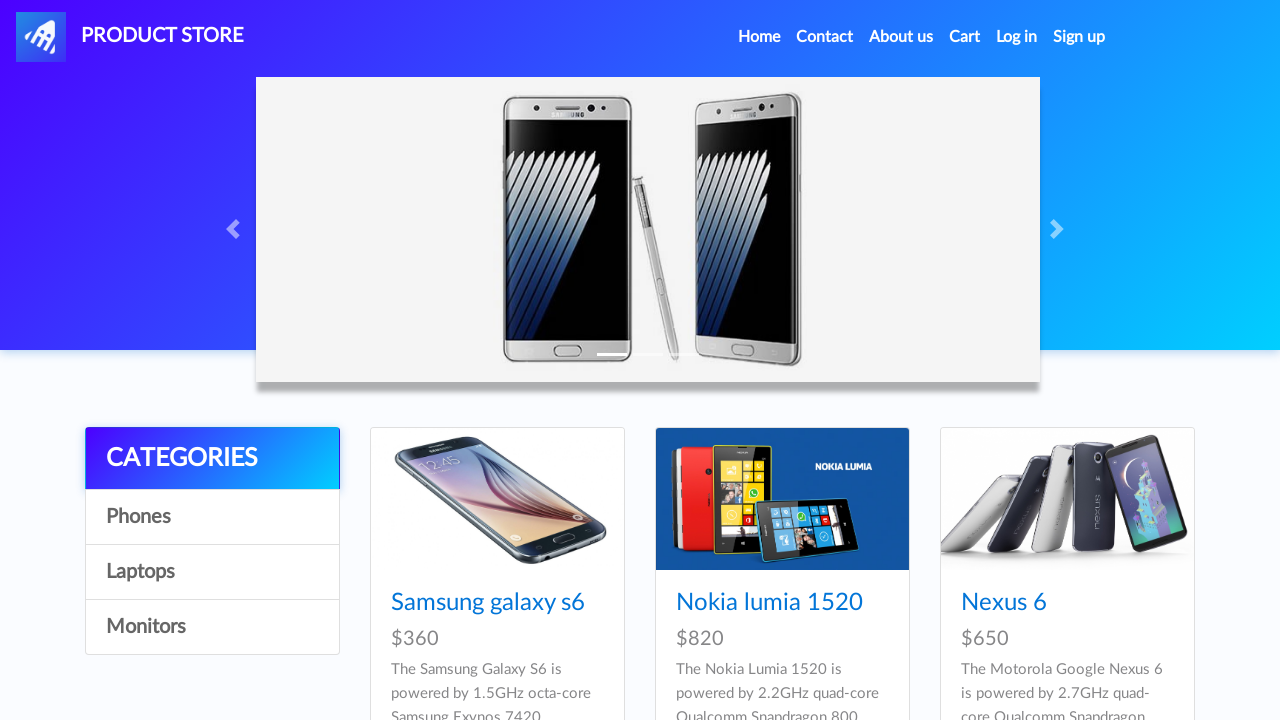

Verified page title is 'STORE'
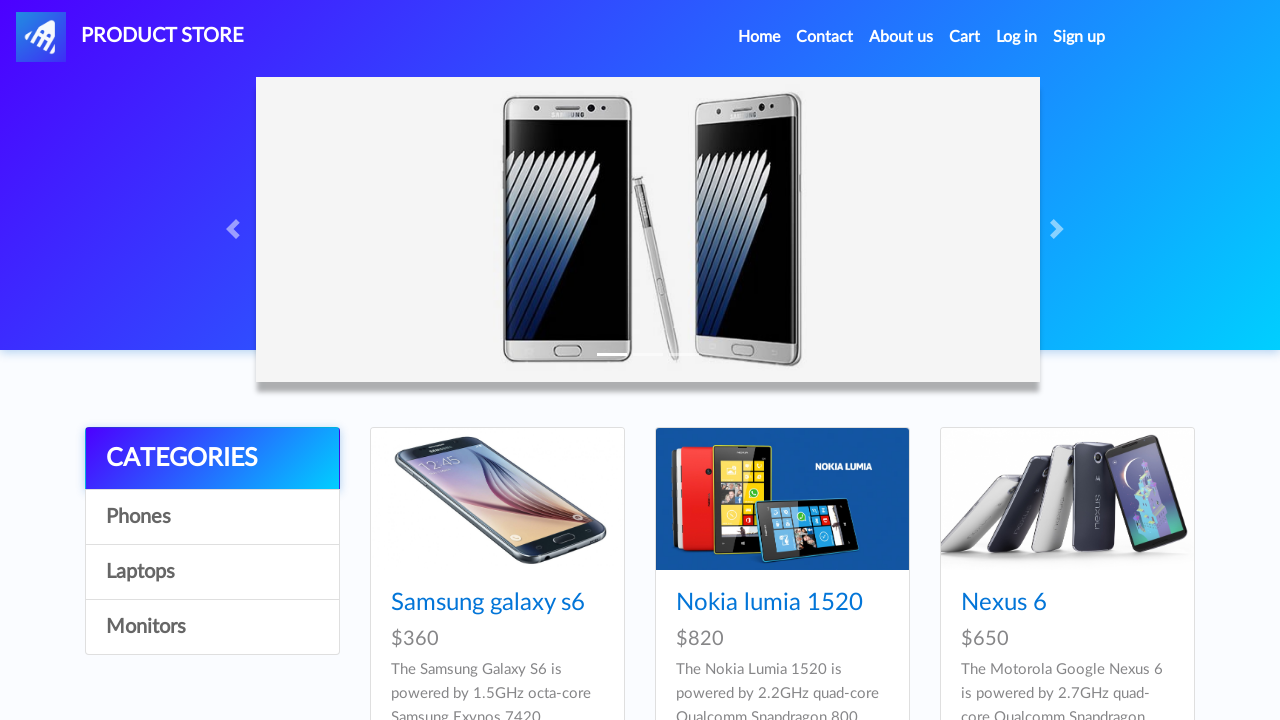

Page title confirmed: STORE
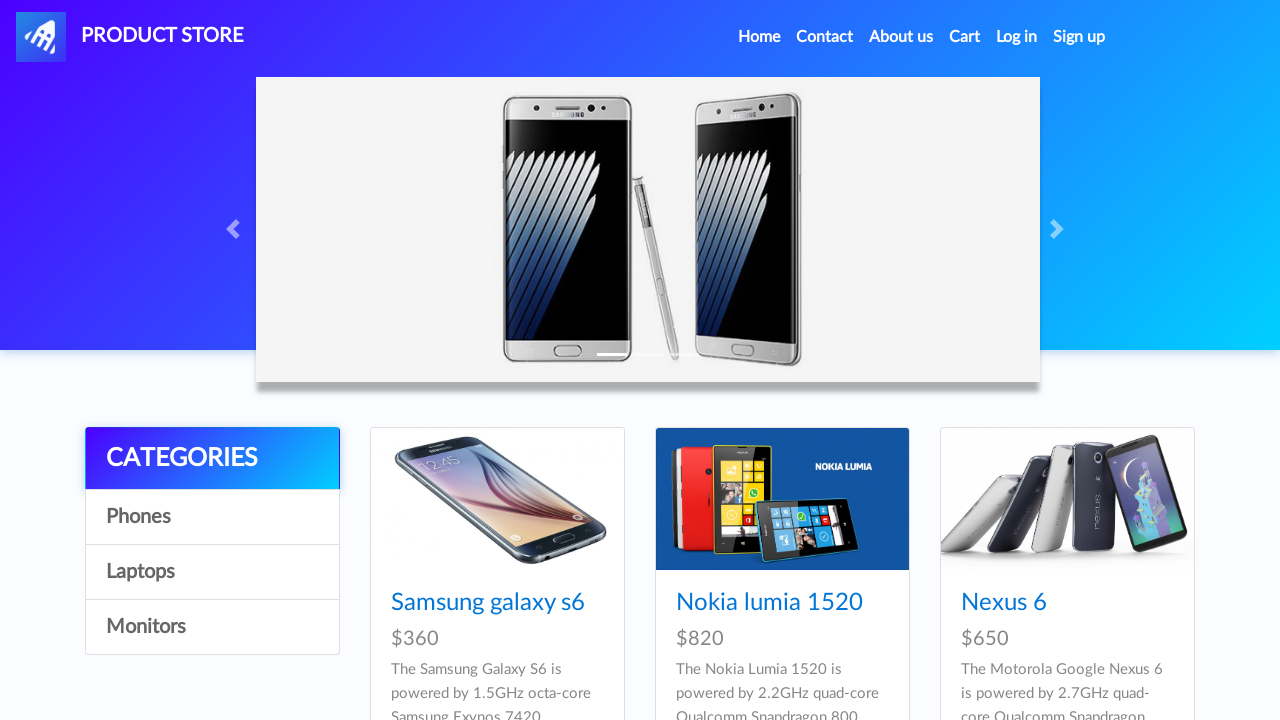

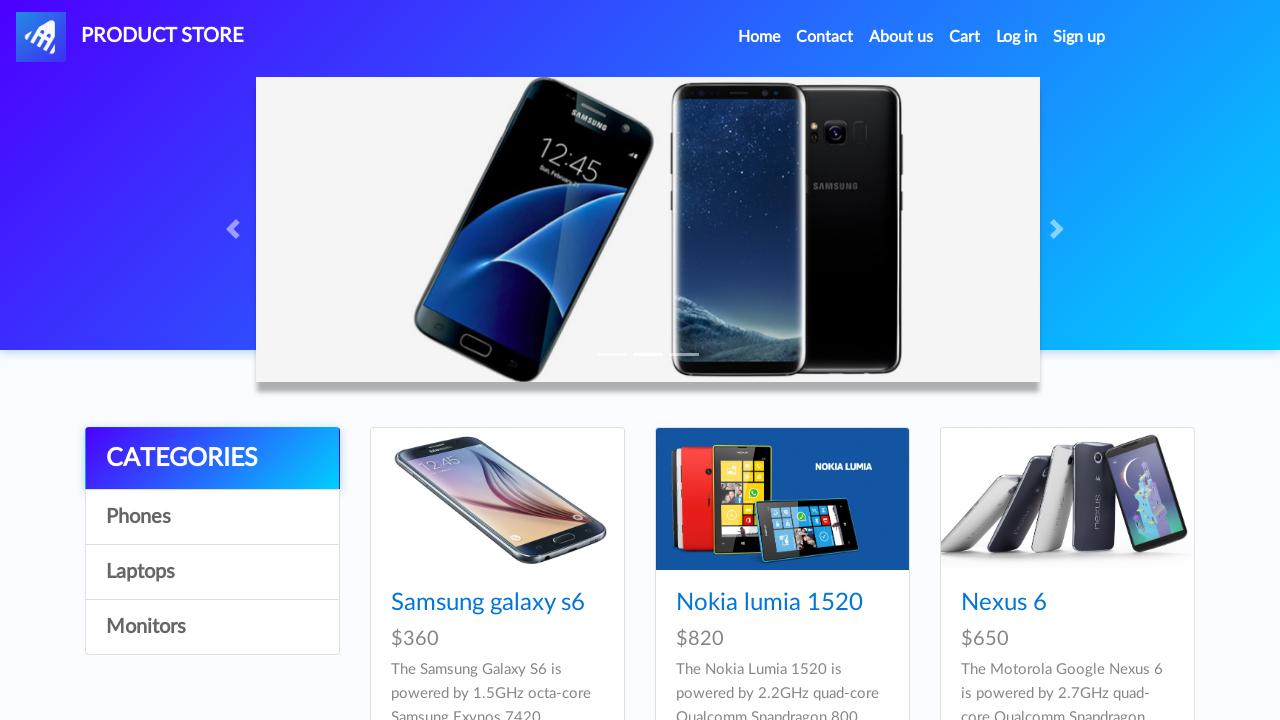